Tests filtering to display only completed items

Starting URL: https://demo.playwright.dev/todomvc

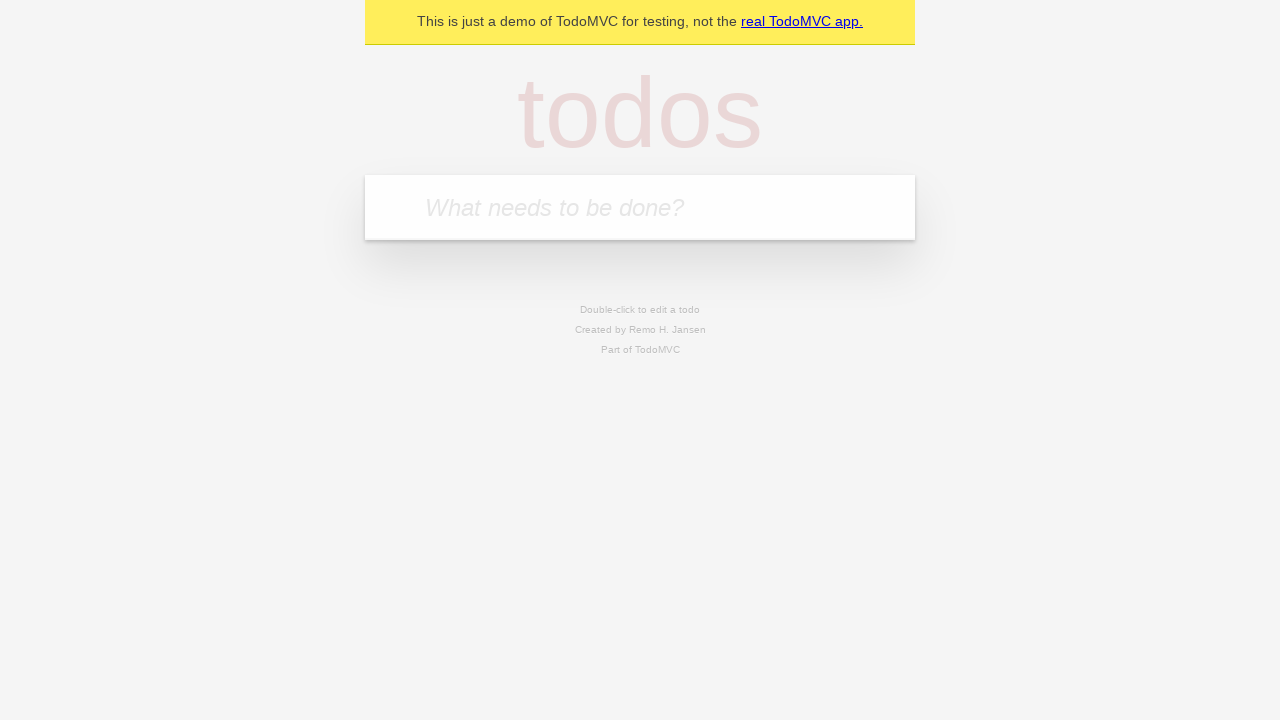

Filled todo input with 'buy some cheese' on internal:attr=[placeholder="What needs to be done?"i]
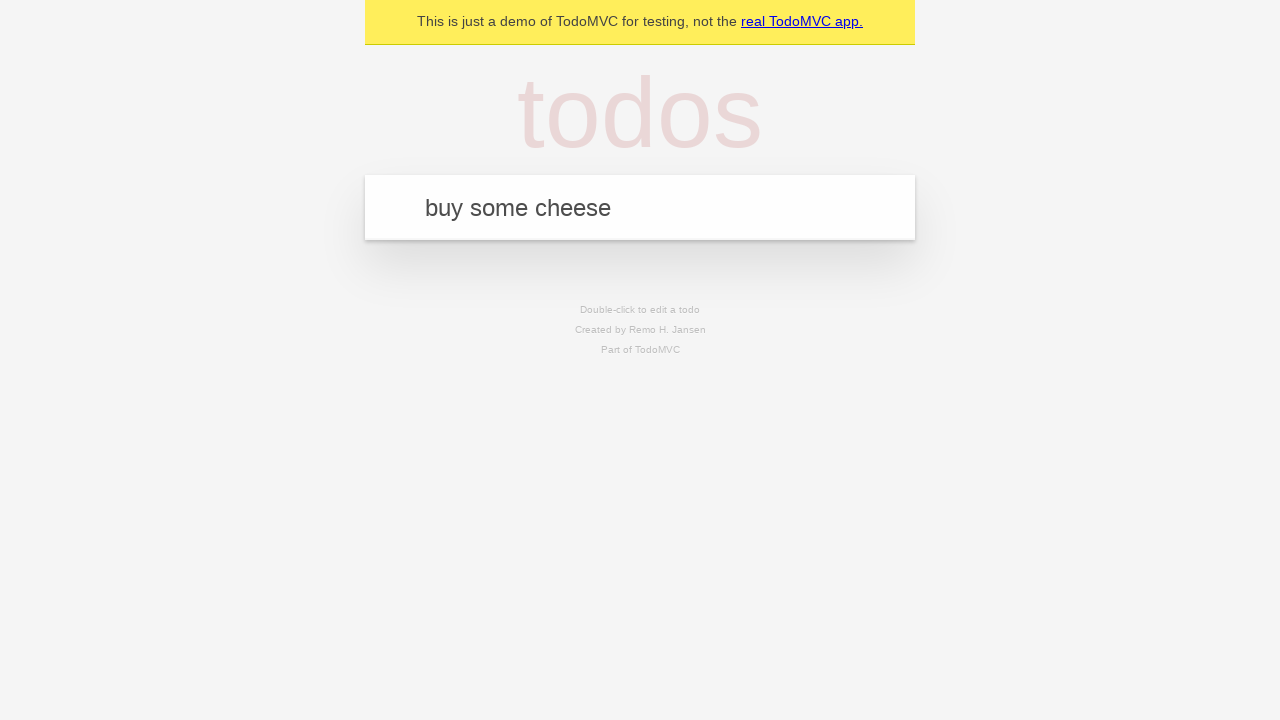

Pressed Enter to add first todo item on internal:attr=[placeholder="What needs to be done?"i]
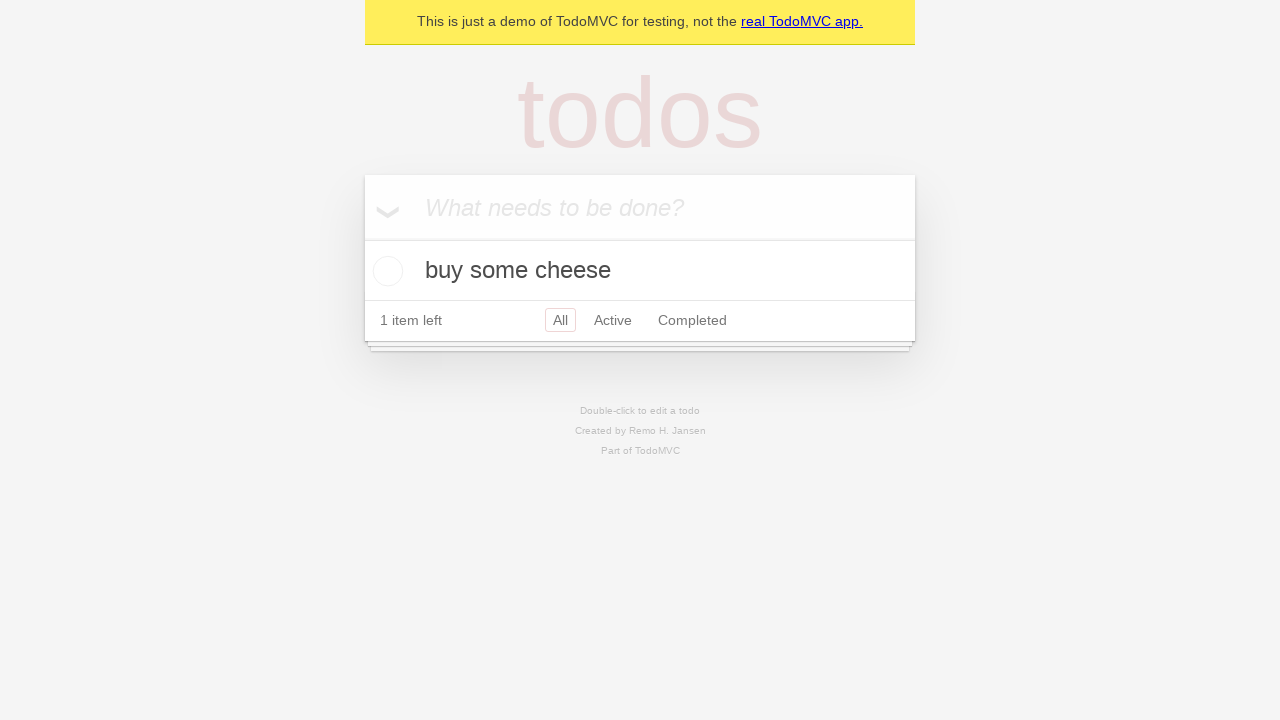

Filled todo input with 'feed the cat' on internal:attr=[placeholder="What needs to be done?"i]
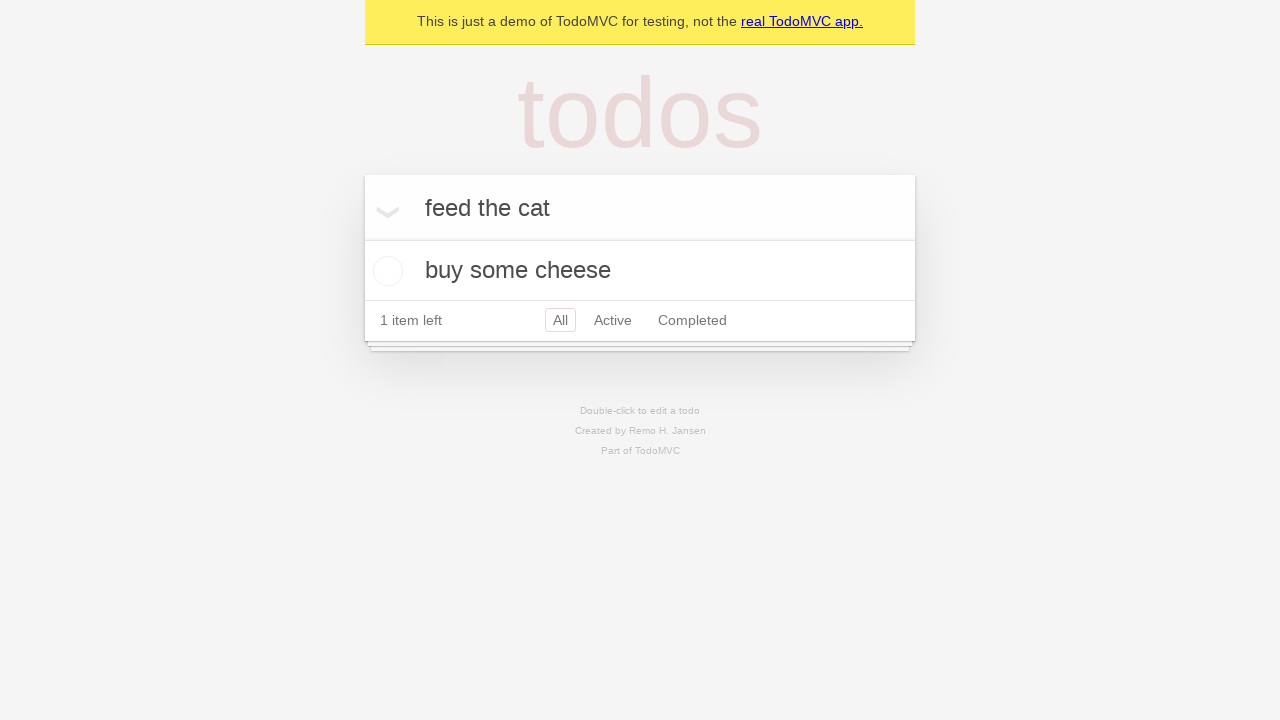

Pressed Enter to add second todo item on internal:attr=[placeholder="What needs to be done?"i]
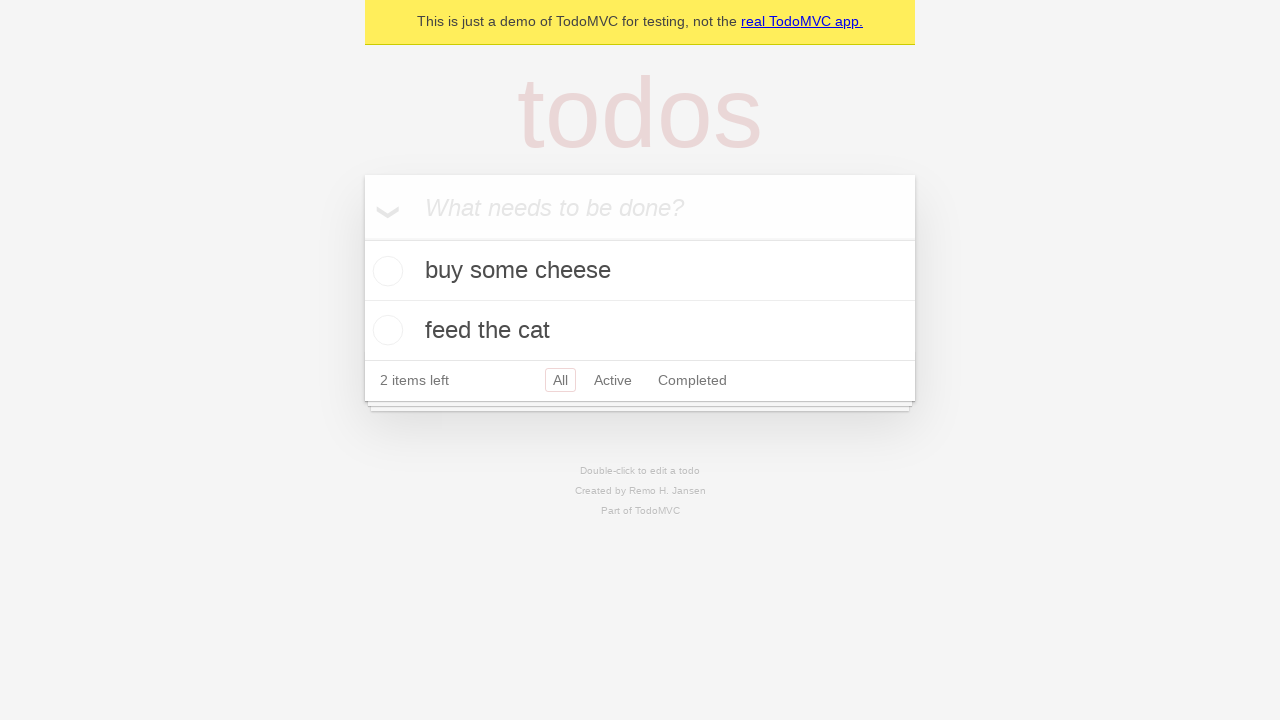

Filled todo input with 'book a doctors appointment' on internal:attr=[placeholder="What needs to be done?"i]
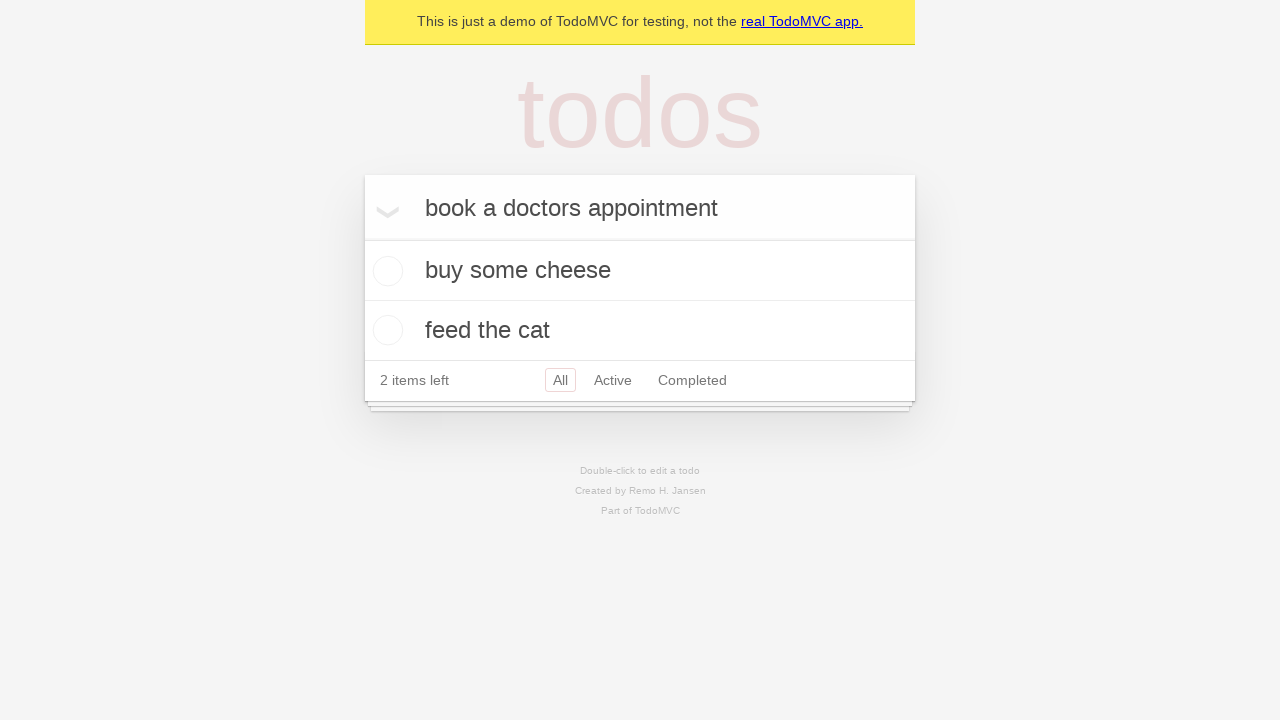

Pressed Enter to add third todo item on internal:attr=[placeholder="What needs to be done?"i]
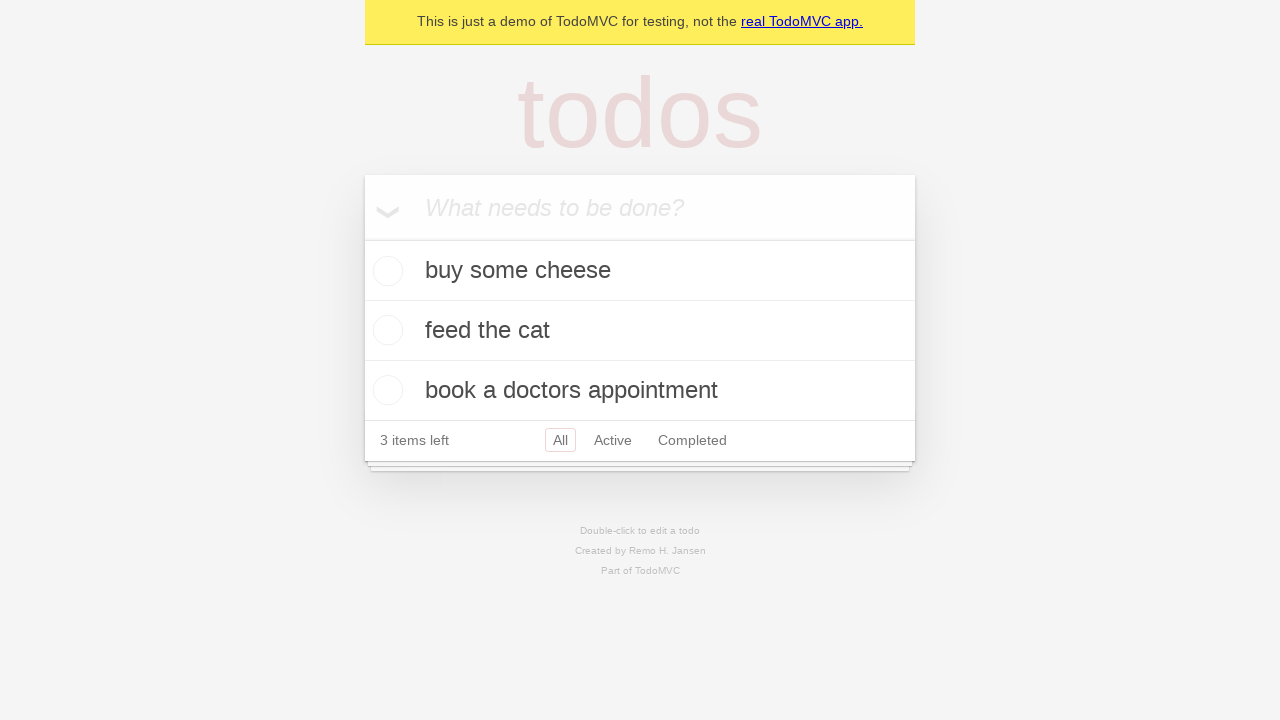

Waited for third todo item to be visible
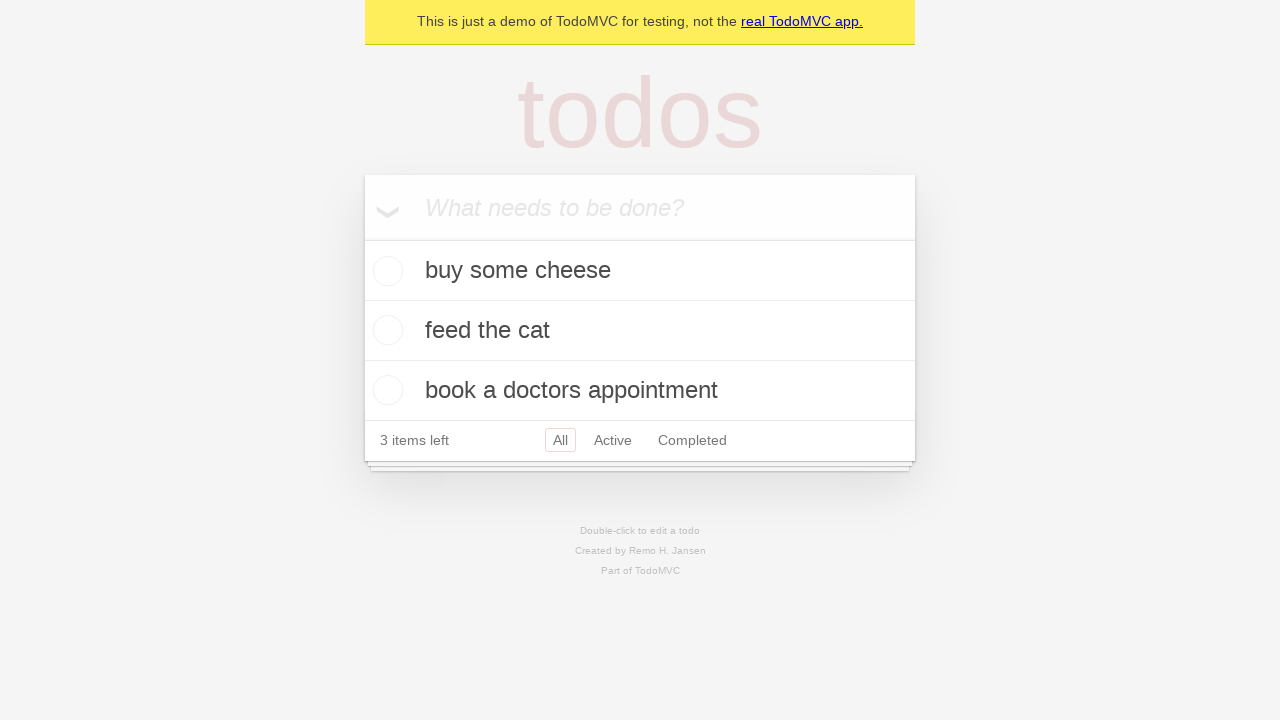

Checked the second todo item to mark it as completed at (385, 330) on [data-testid='todo-item'] >> nth=1 >> internal:role=checkbox
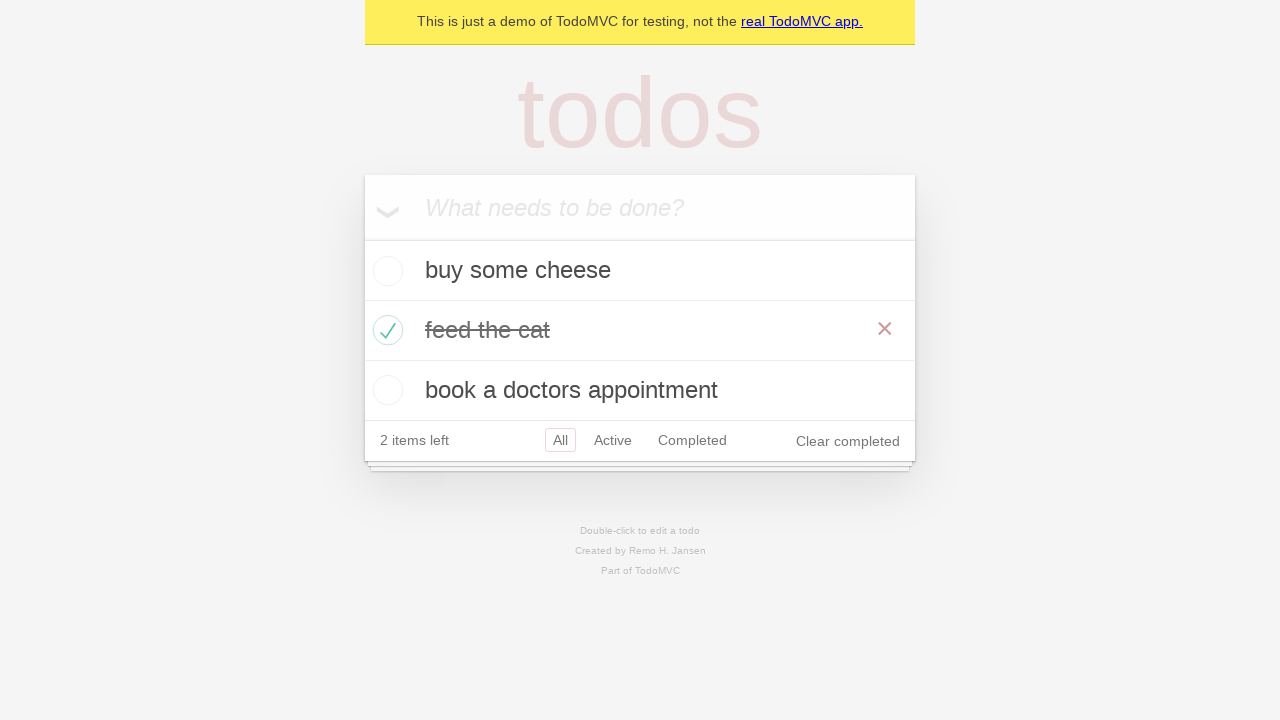

Clicked the Completed filter to display only completed items at (692, 440) on internal:role=link[name="Completed"i]
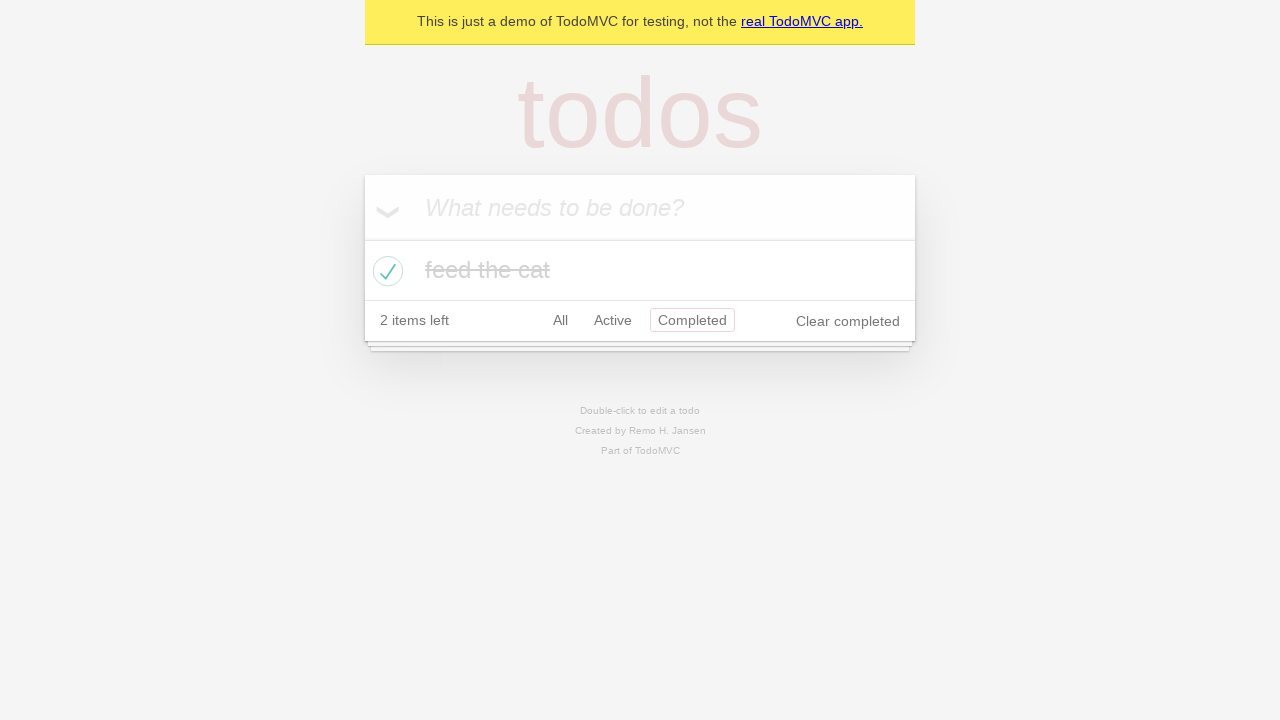

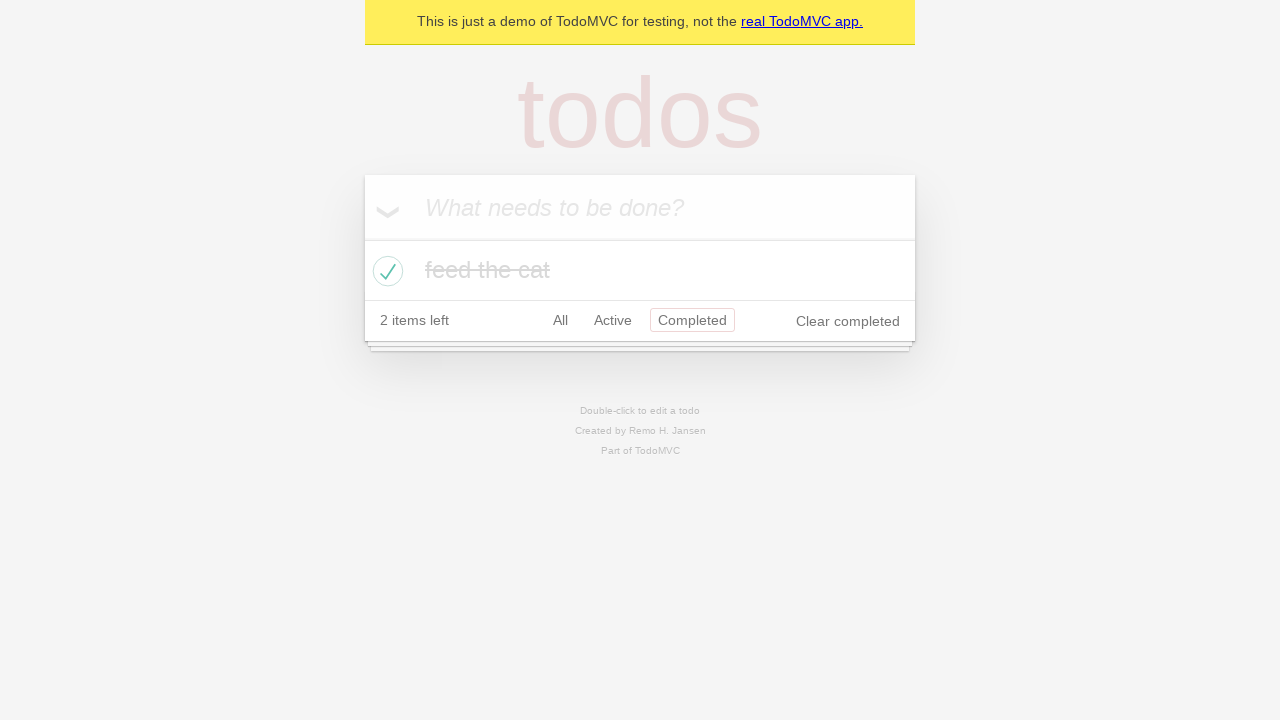